Tests navigation from demoqa.com to toolsqa.com by clicking banner, switching tabs, and performing a search

Starting URL: https://demoqa.com

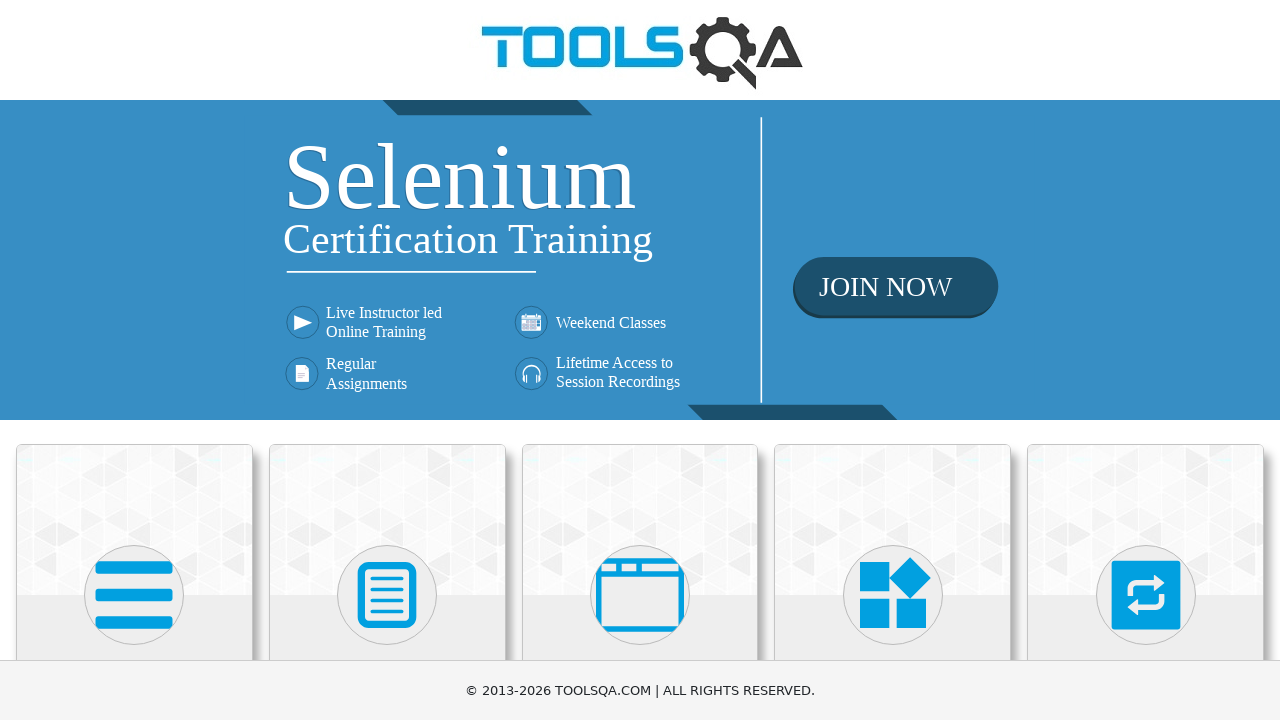

Clicked home banner to navigate to toolsqa.com at (640, 260) on xpath=//div[@class='home-banner']
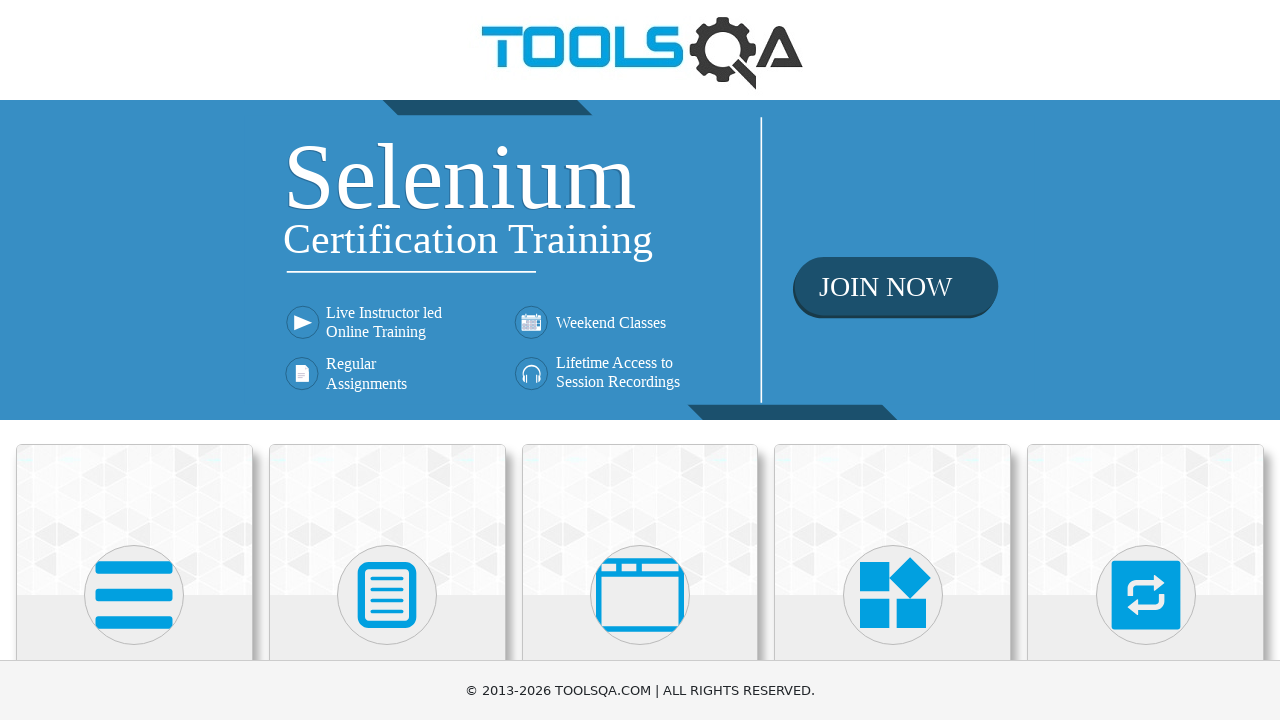

Switched to new tab and waited for page load
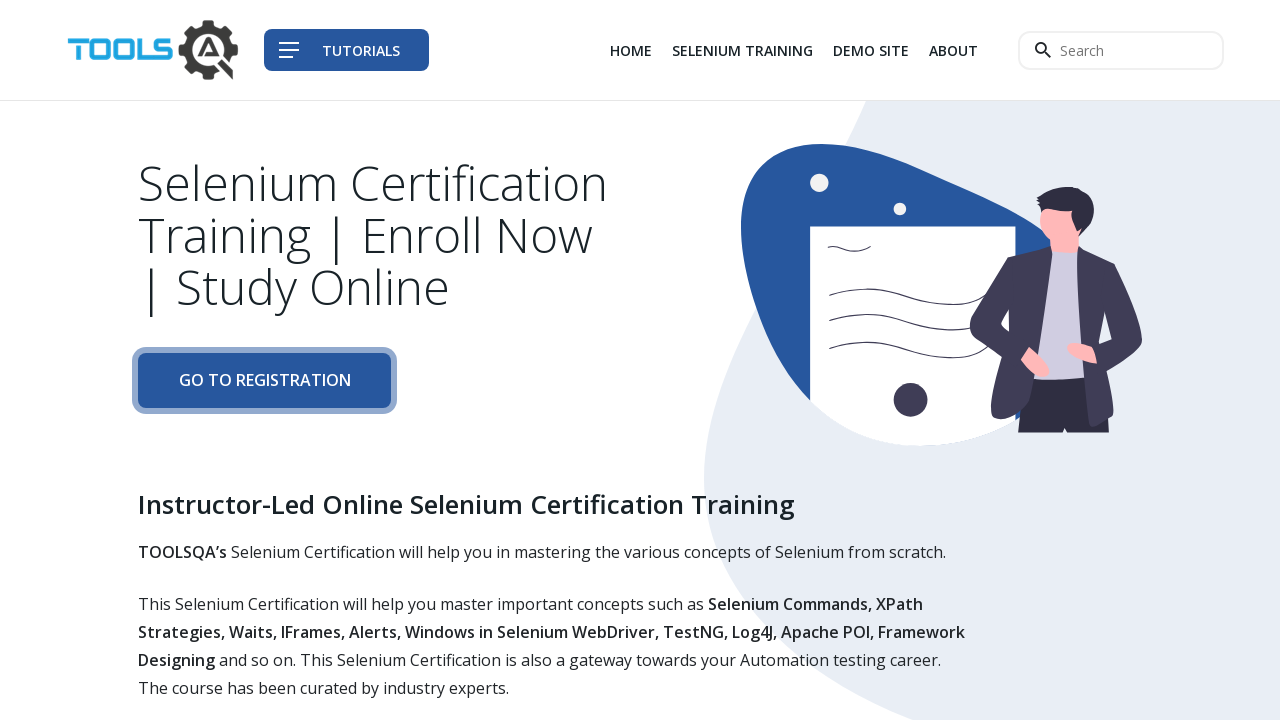

Filled search input with 'selenium' on //input[@class='navbar__search--input']
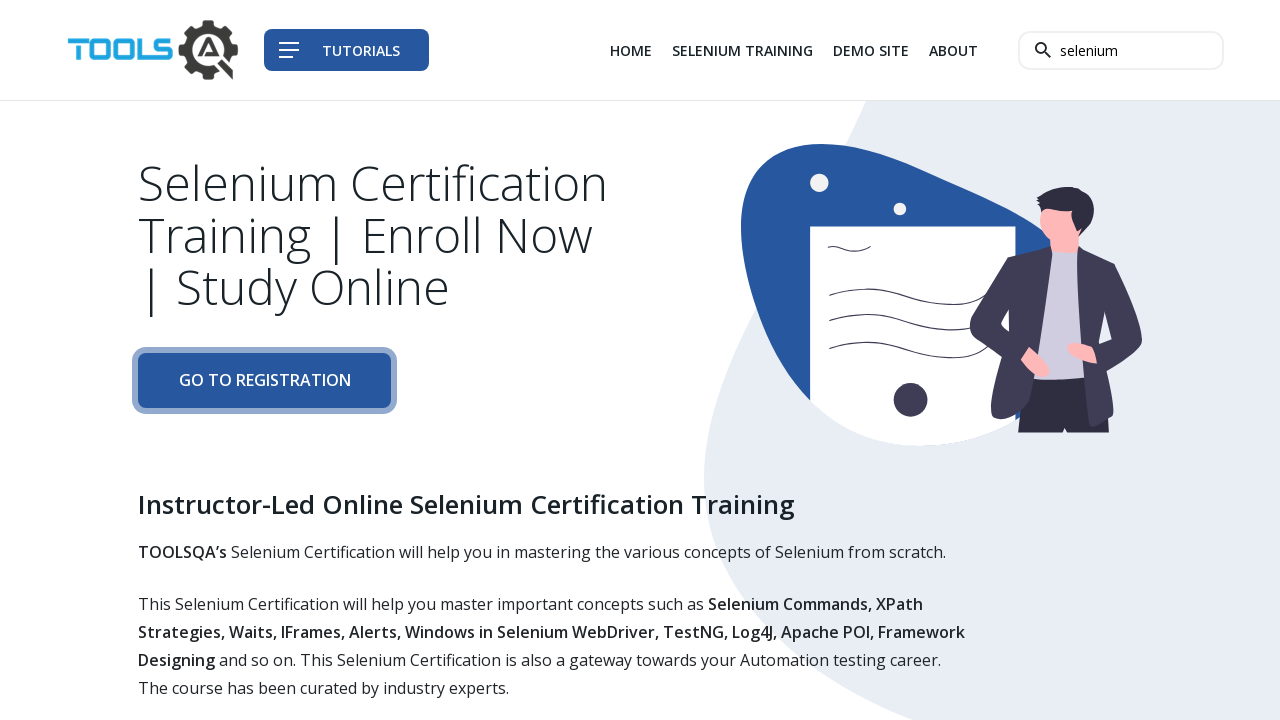

Pressed Enter to submit search query on //input[@class='navbar__search--input']
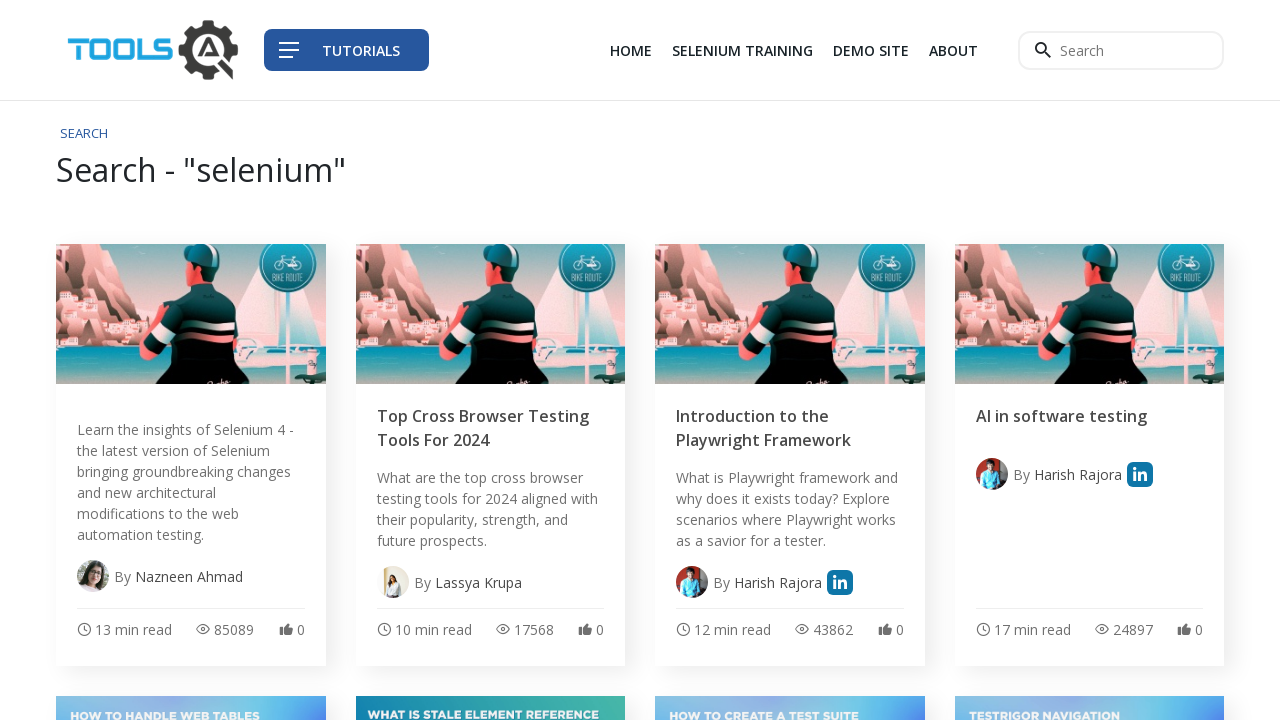

Search results page loaded with selenium keyword
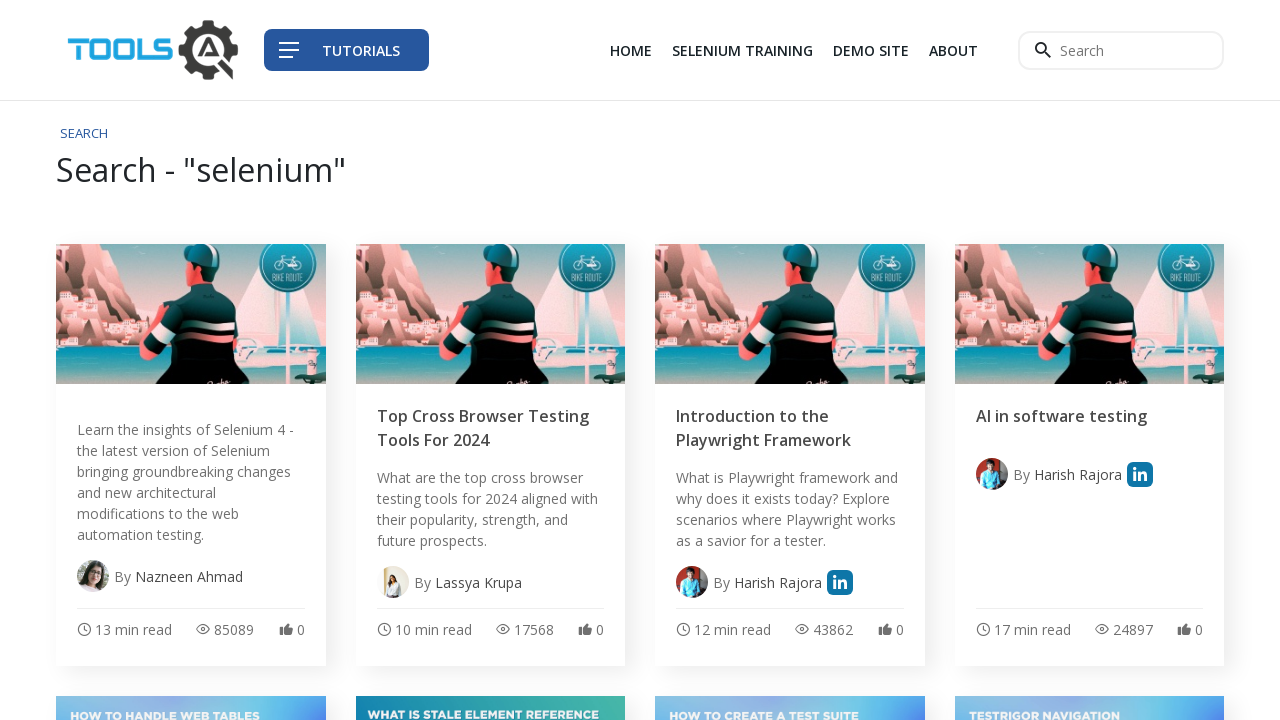

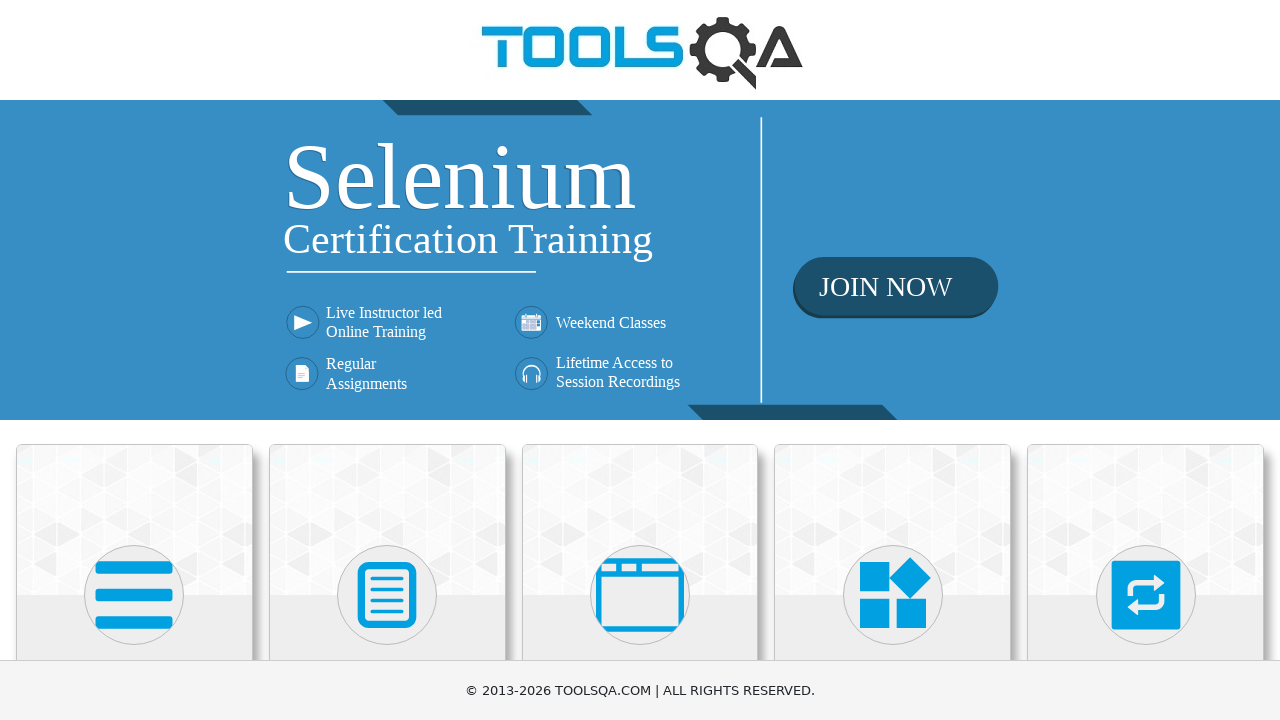